Tests jQuery UI drag and drop functionality by switching to an iframe, performing a drag-and-drop operation, then switching back to the main page and clicking a link

Starting URL: https://jqueryui.com/droppable/

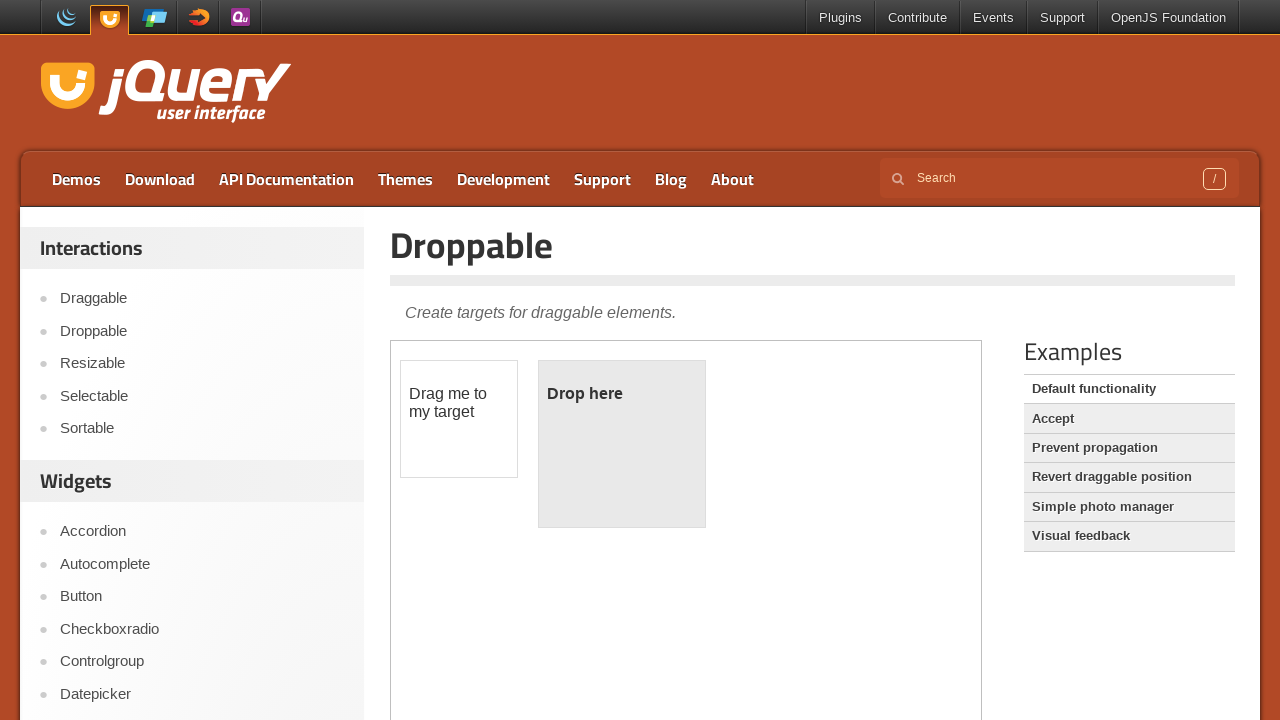

Located the demo iframe with class 'demo-frame'
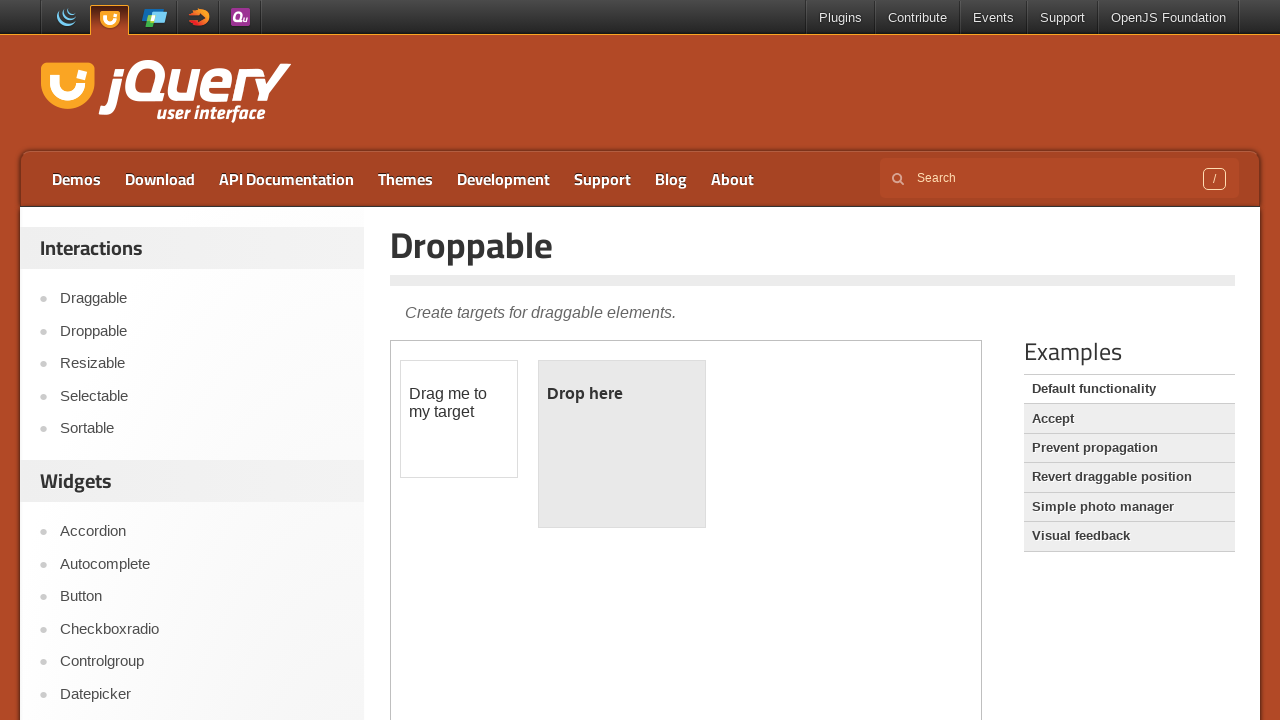

Located draggable element within iframe
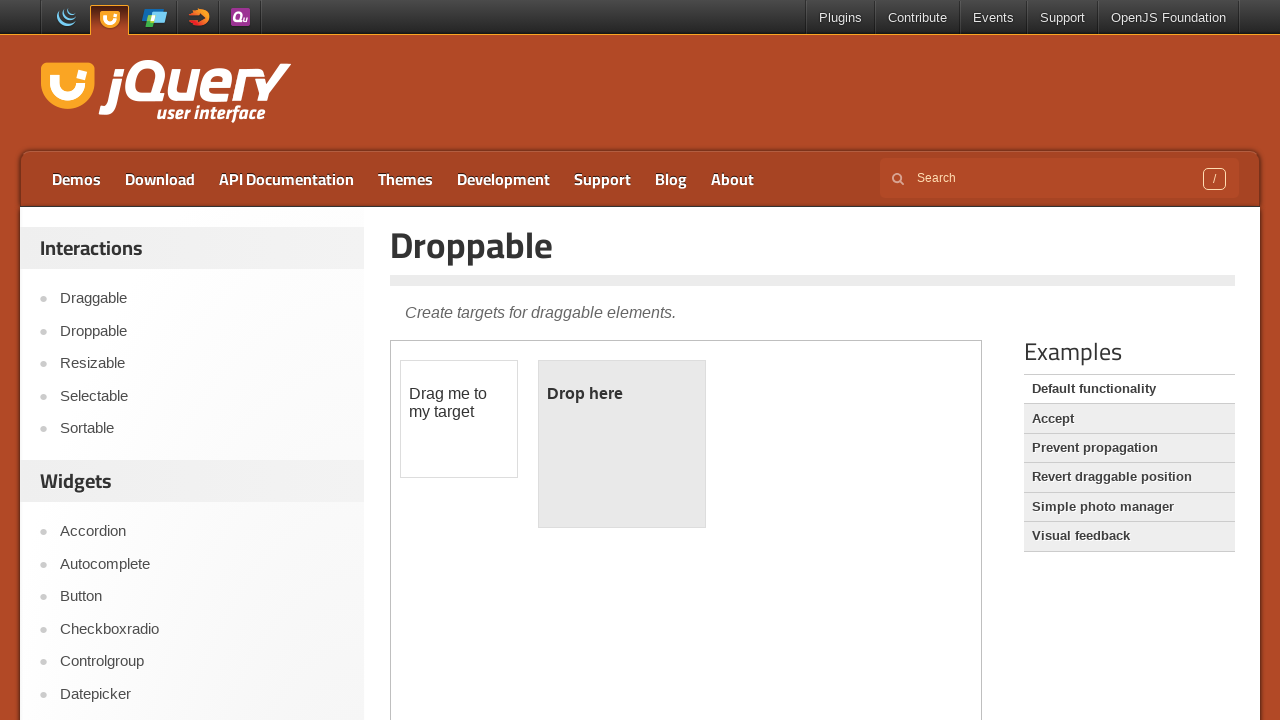

Located droppable element within iframe
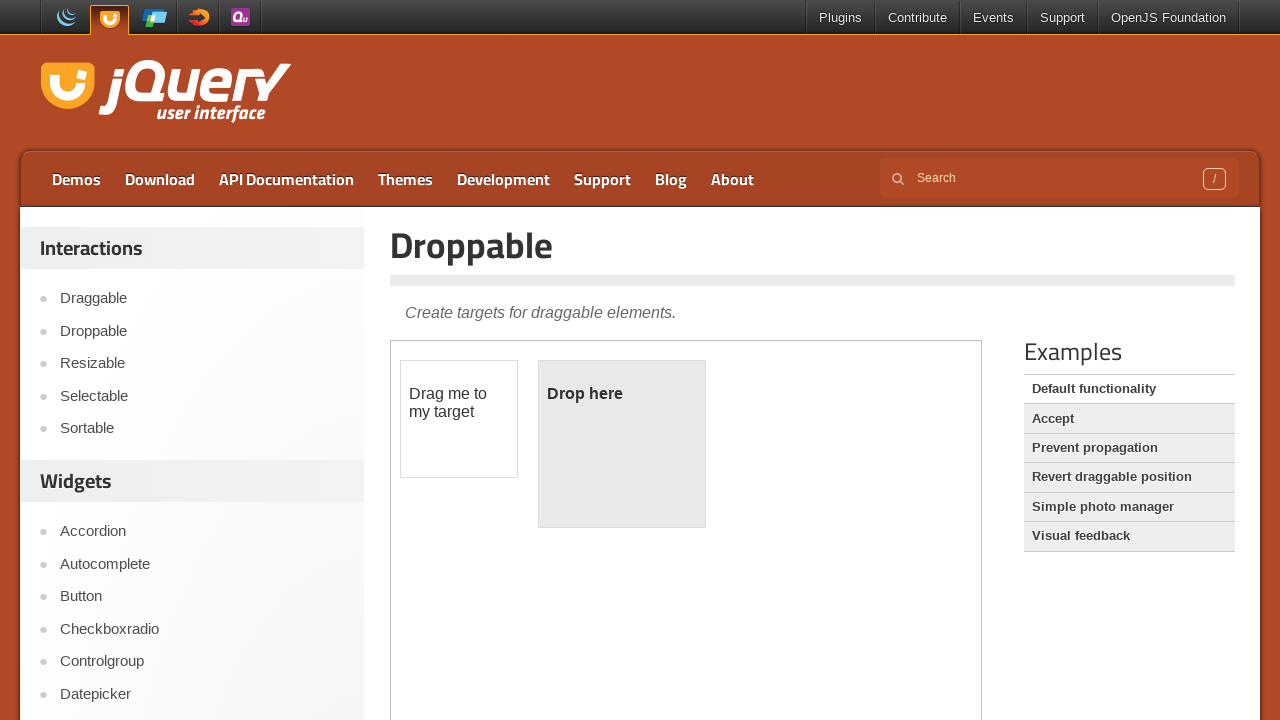

Dragged draggable element onto droppable element at (622, 444)
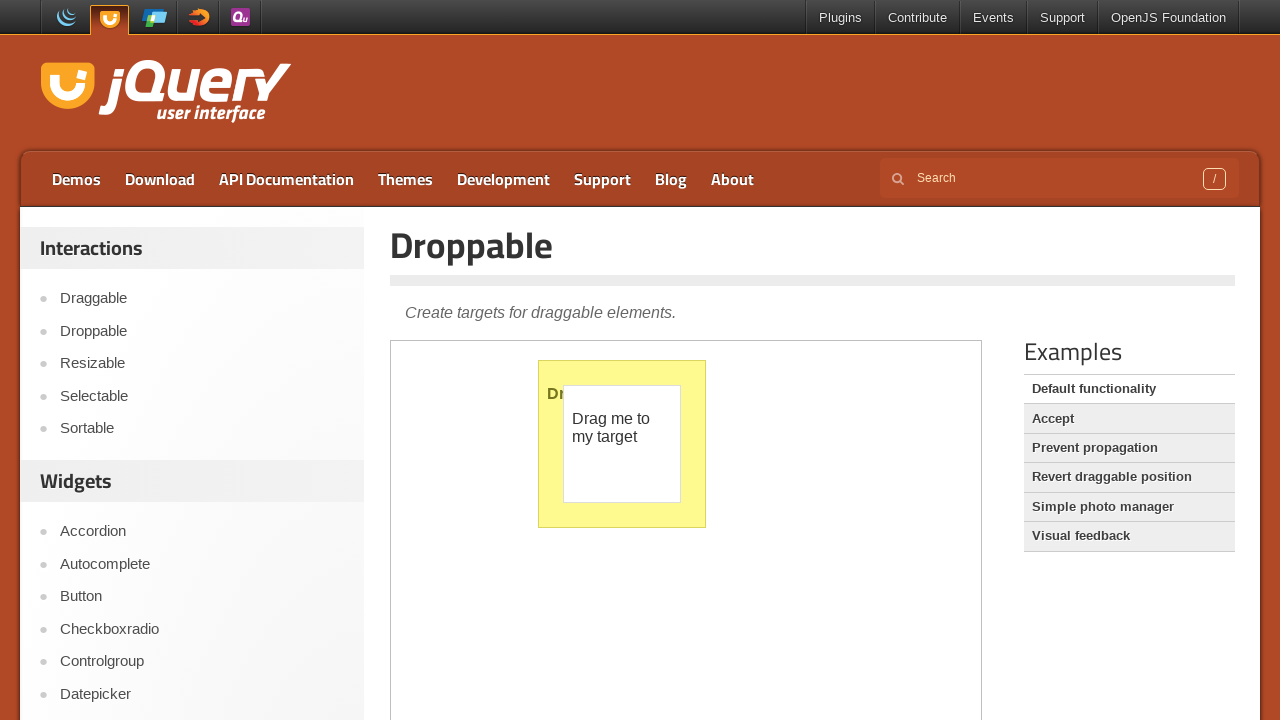

Clicked the 'Accept' link on the main page at (1129, 419) on xpath=//a[text()='Accept']
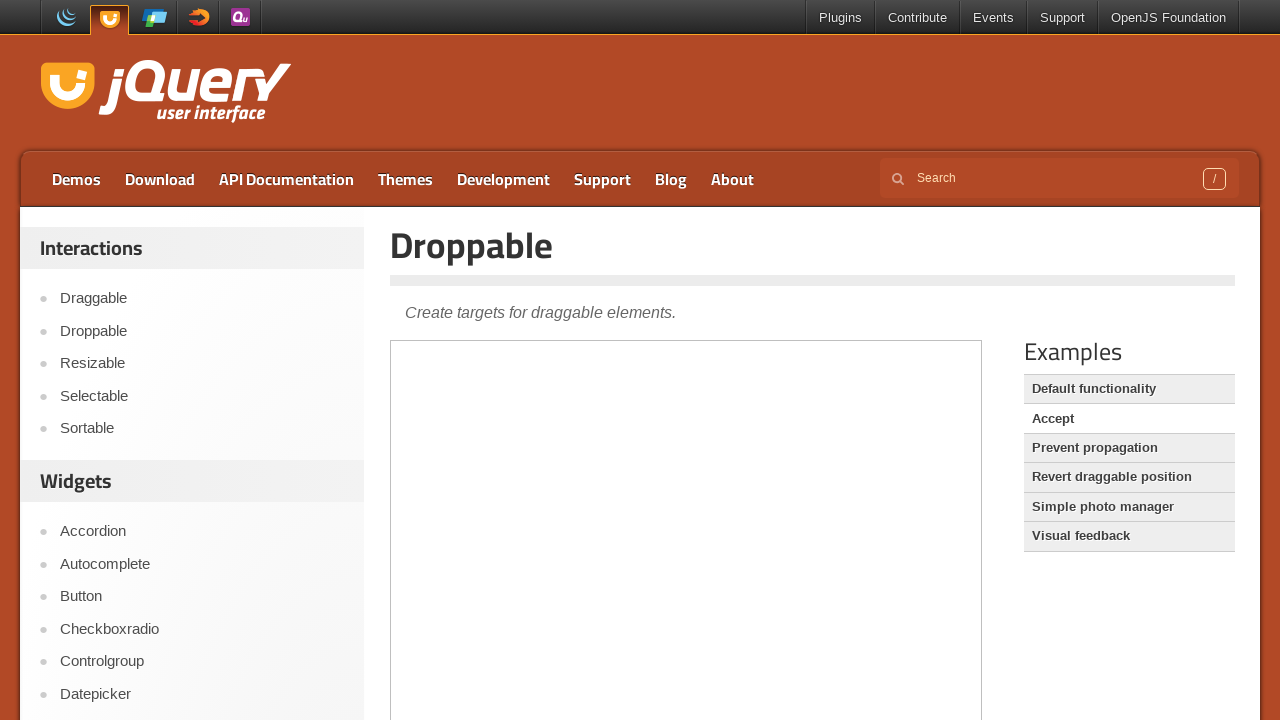

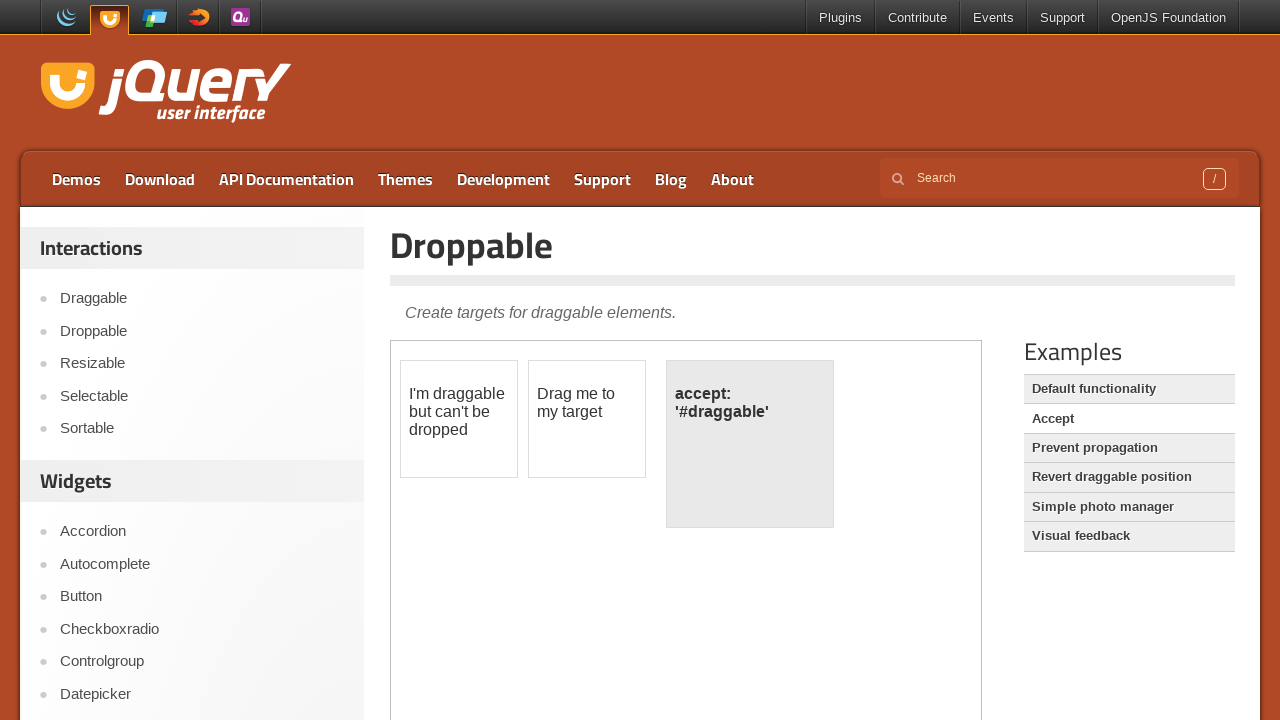